Navigates to the Capybara Workout exercise page and clicks the 'Start Workout!' link to begin the exercise

Starting URL: http://capybara-workout.herokuapp.com

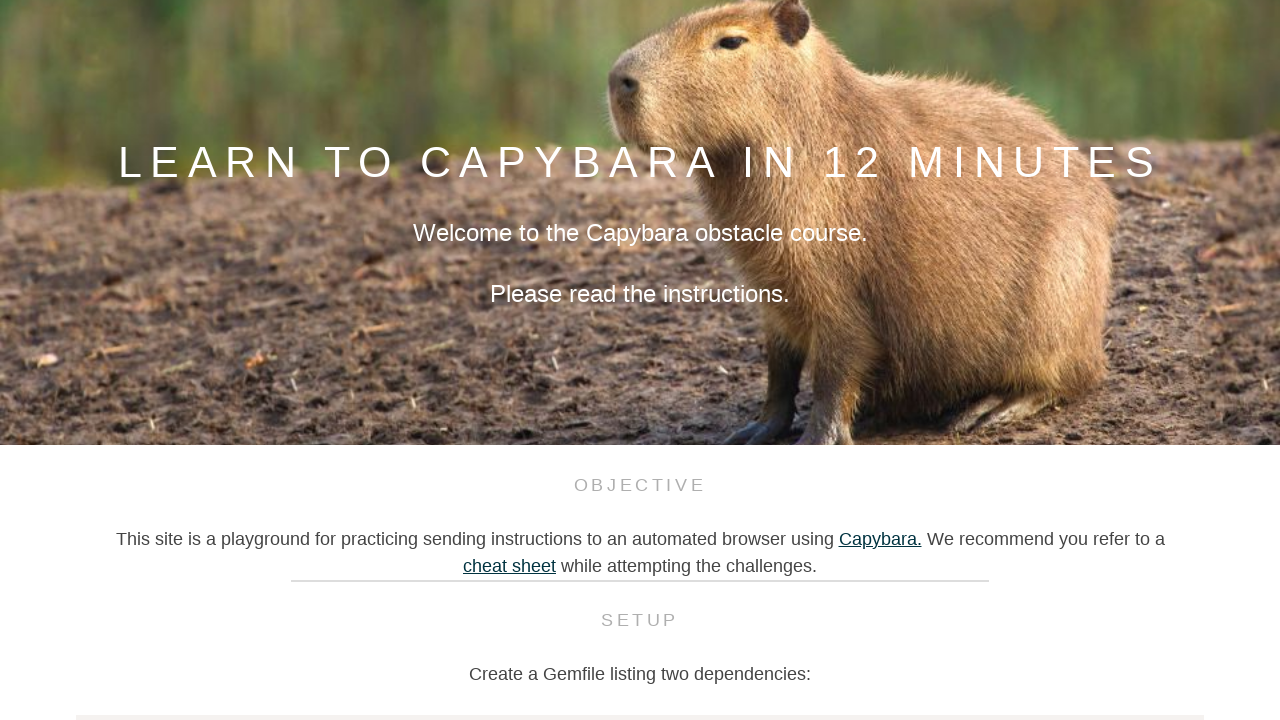

Navigated to Capybara Workout homepage
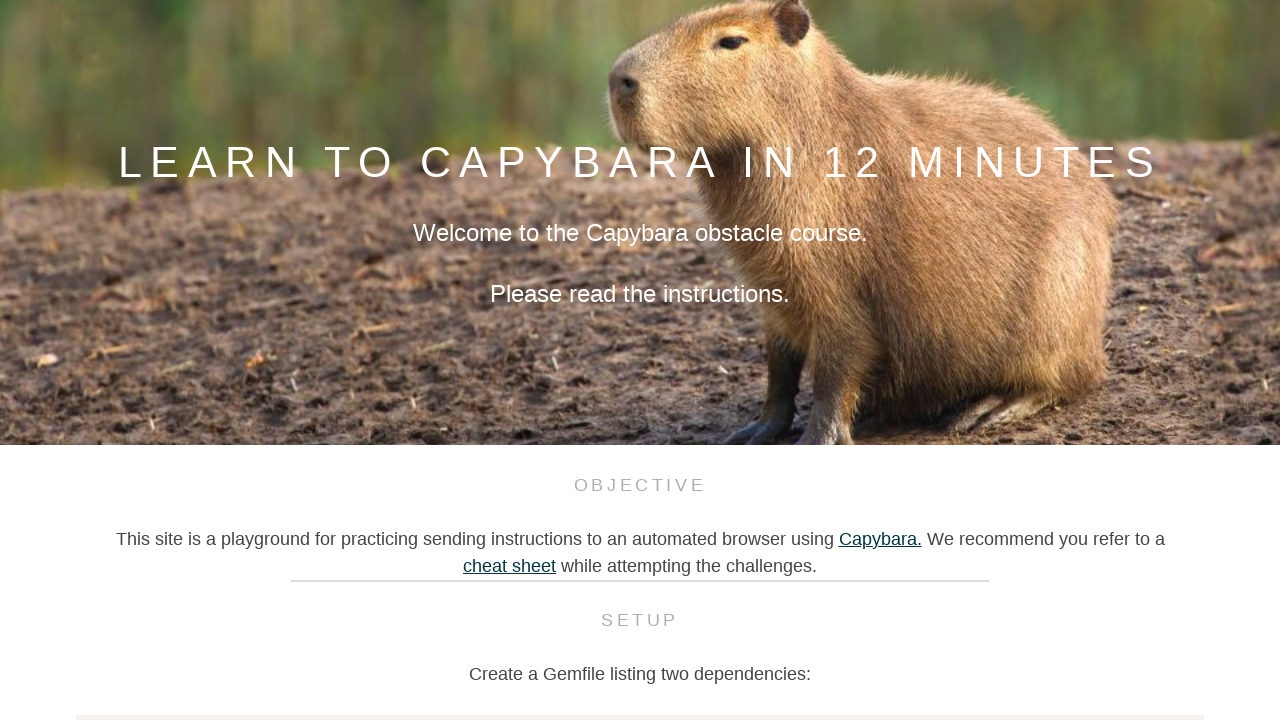

Clicked 'Start Workout!' link to begin the exercise at (640, 408) on text='Start Workout!'
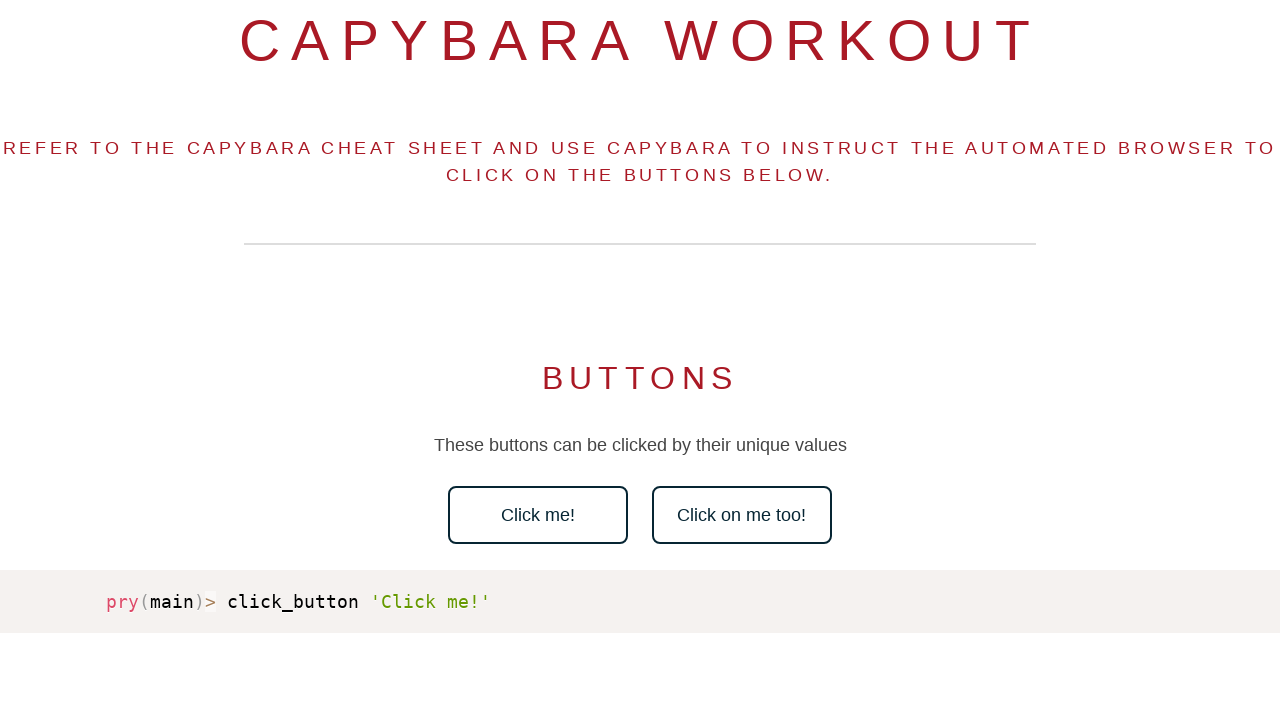

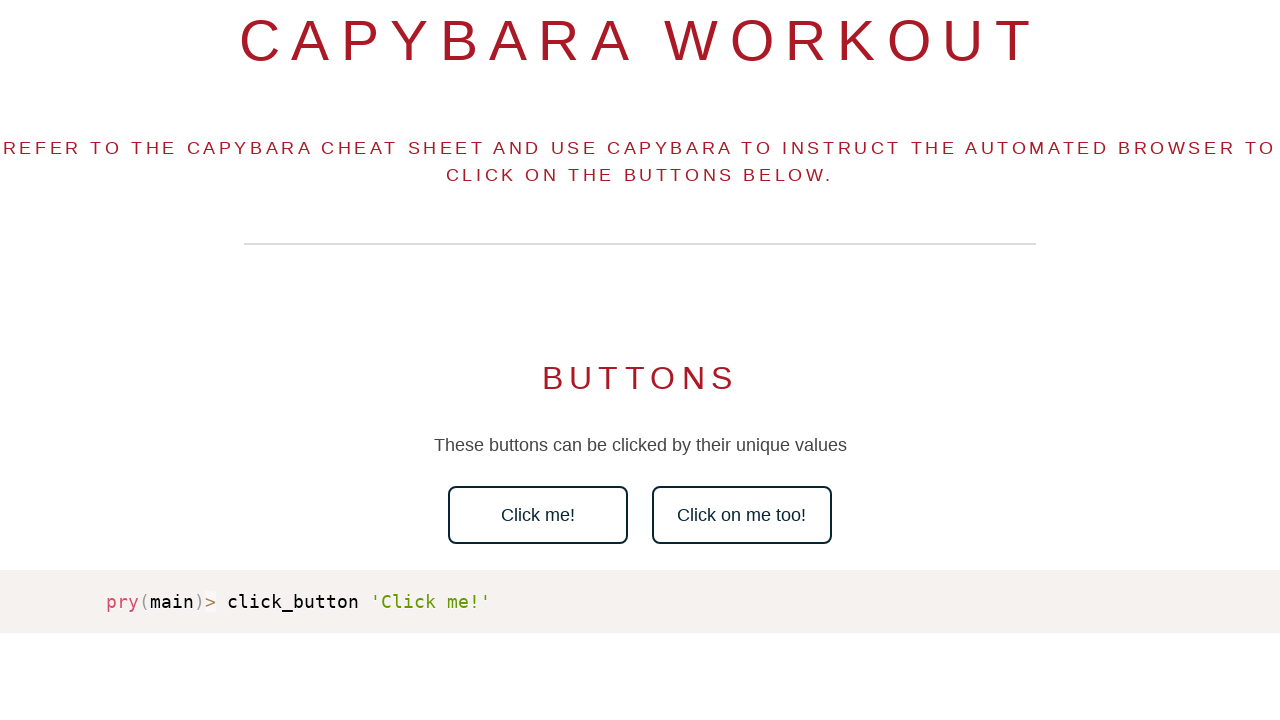